Tests the greeting feature on AngularJS homepage by entering a name and verifying the greeting message displays correctly

Starting URL: http://www.angularjs.org

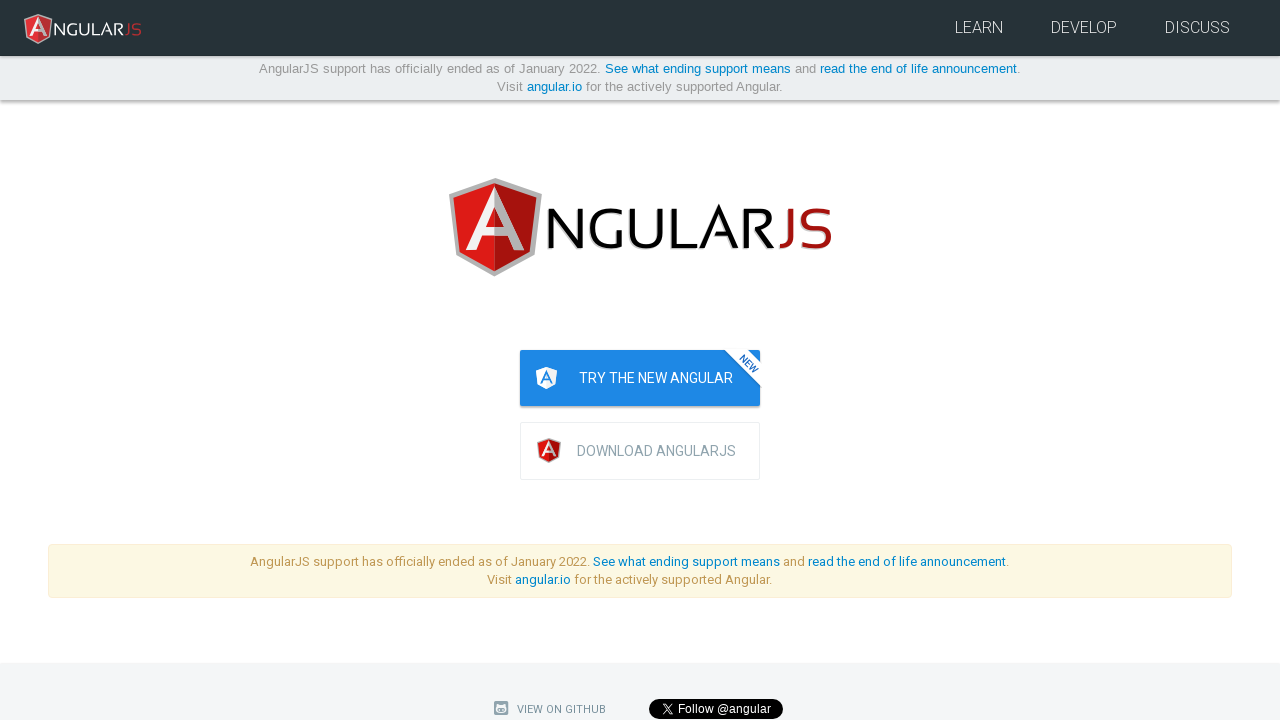

Navigated to AngularJS homepage
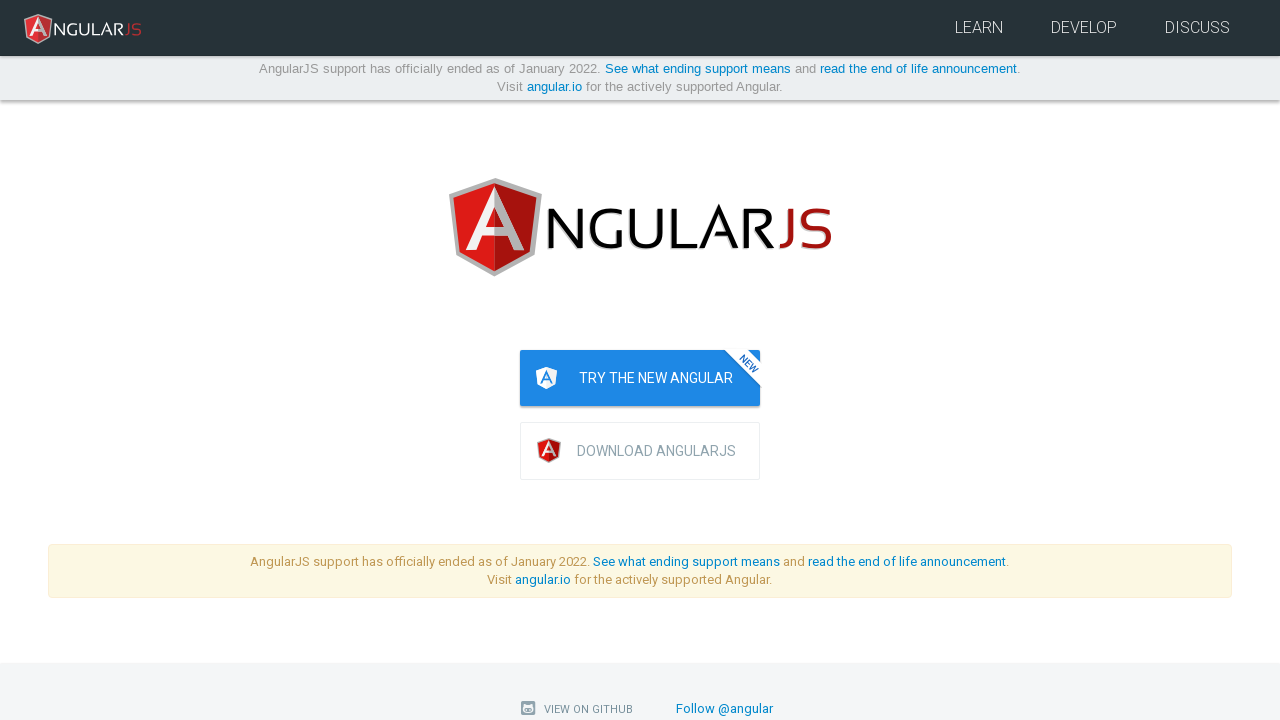

Entered 'TheRoks' in the name input field on input[ng-model='yourName']
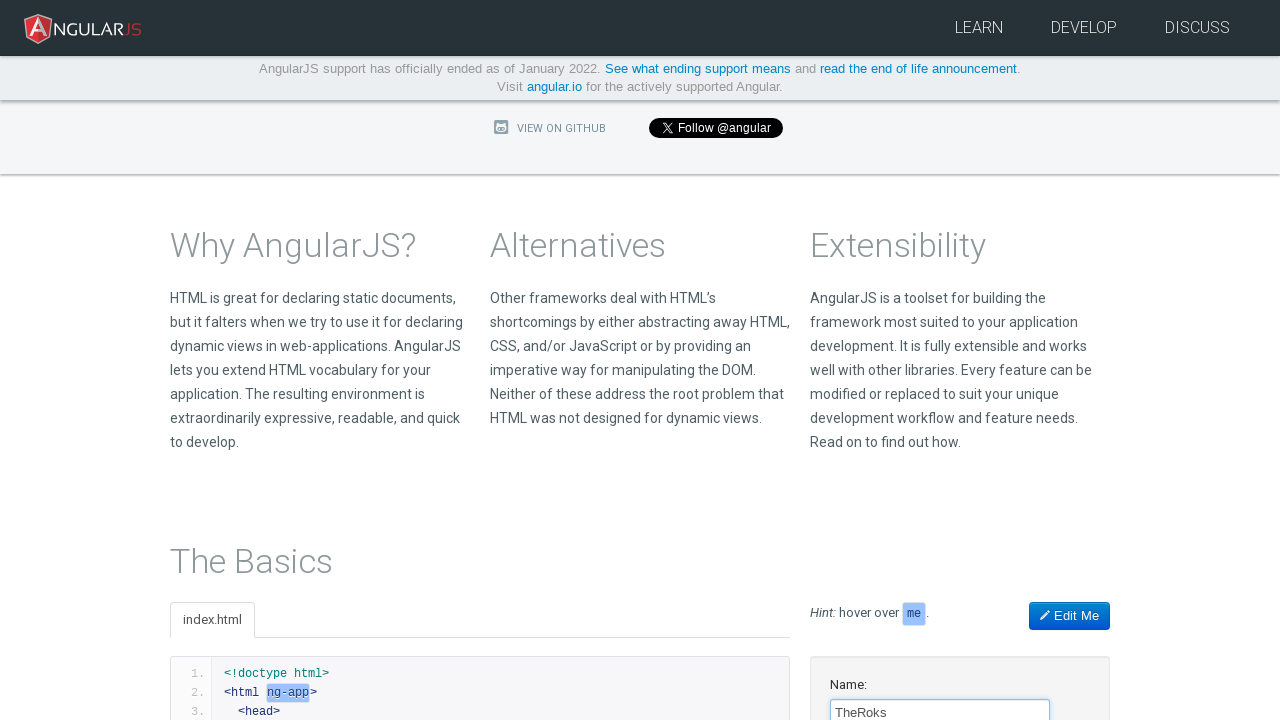

Greeting message appeared with the entered name
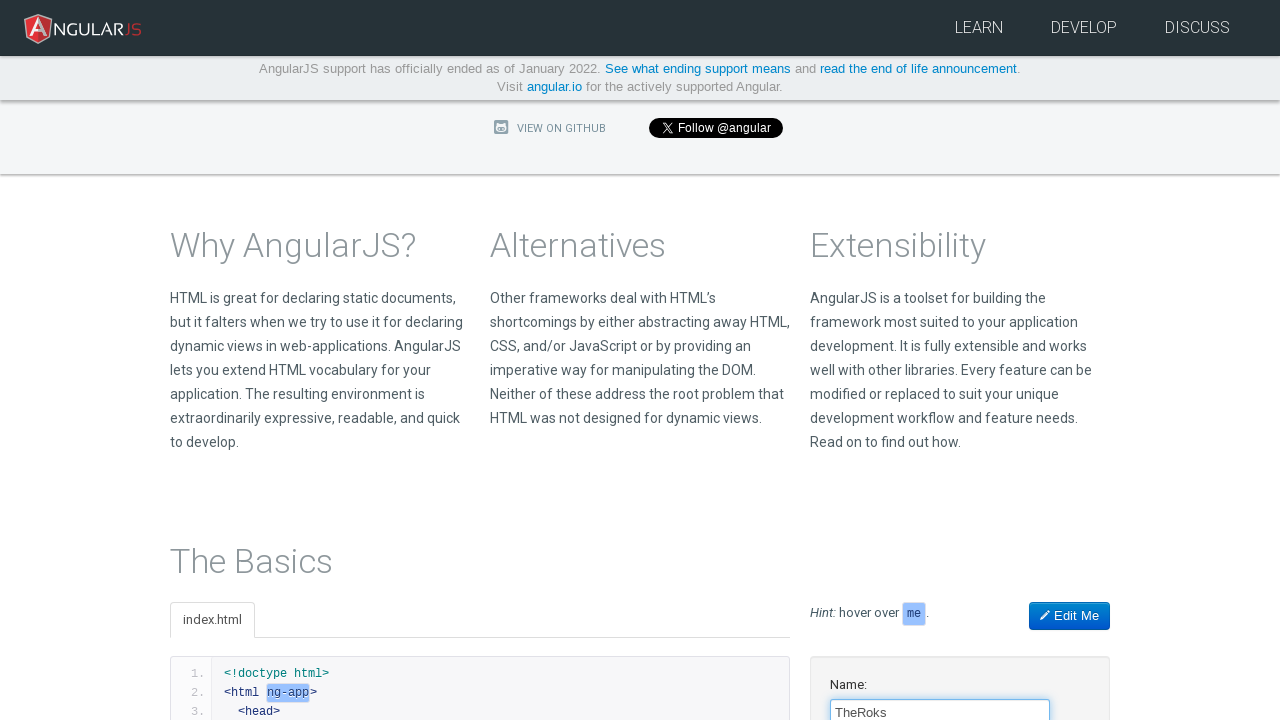

Located greeting element on the page
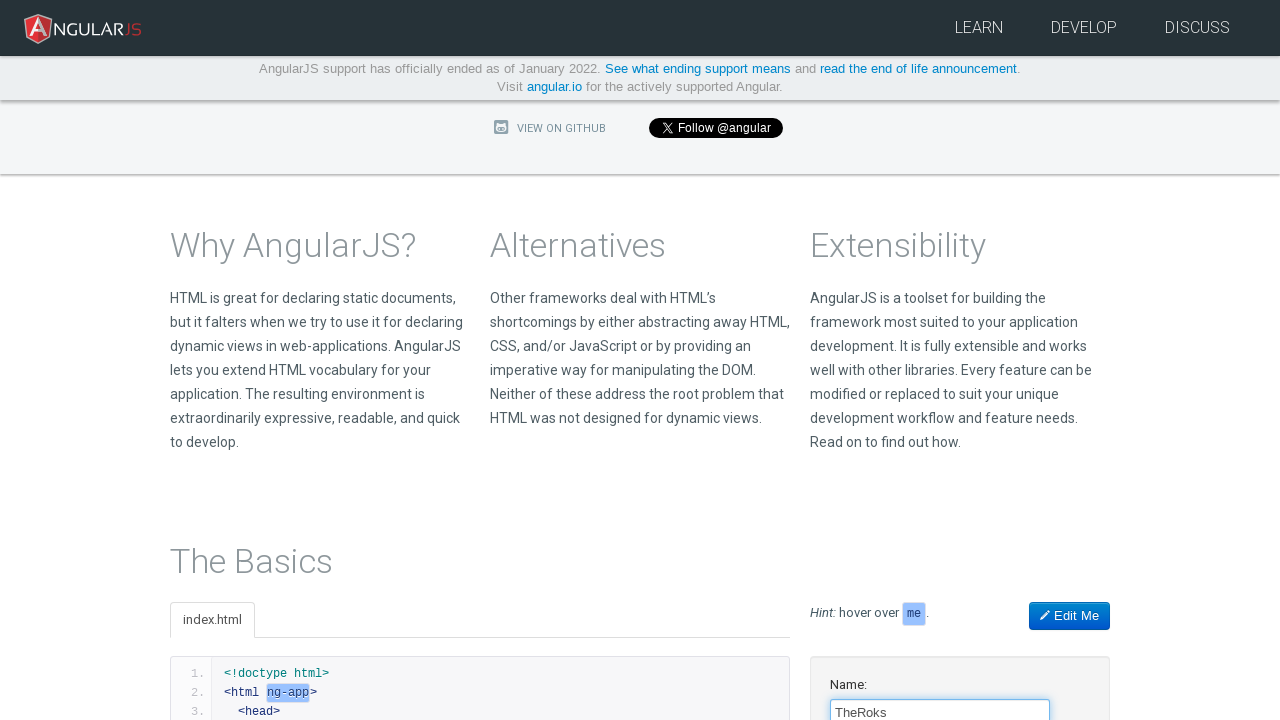

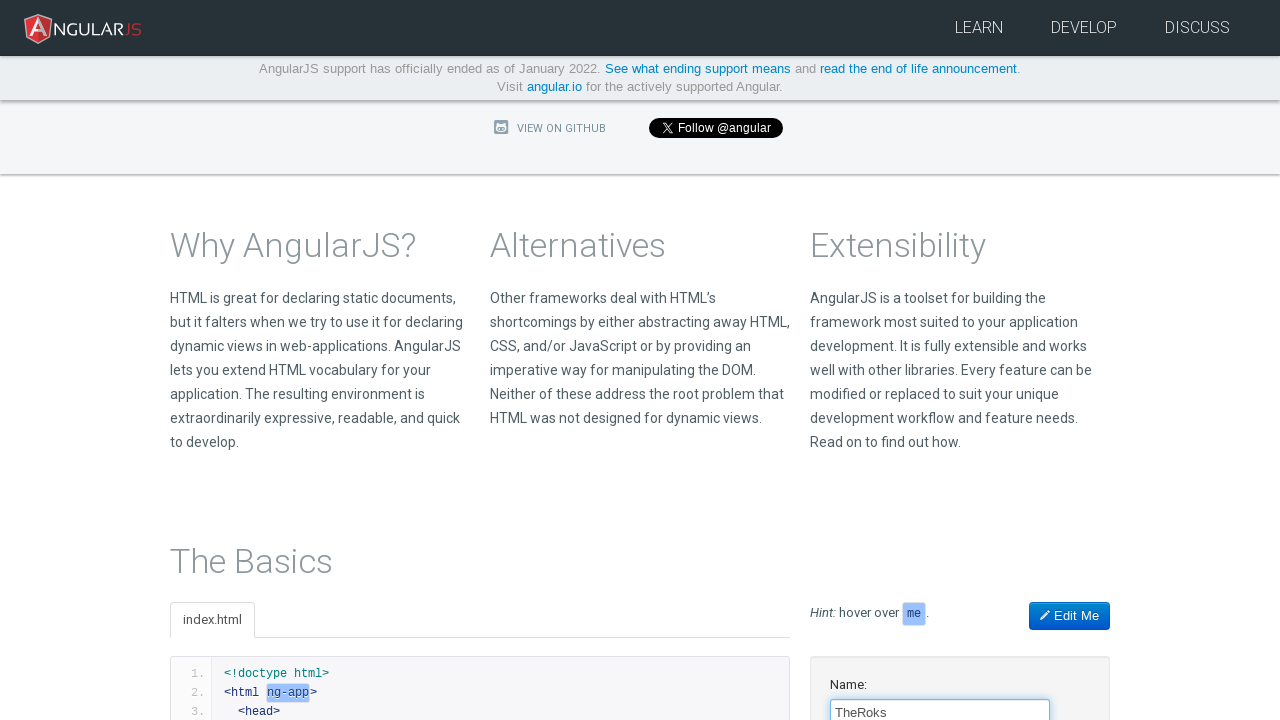